Tests iframe switching functionality by navigating to the Frames page, switching between single and nested iframes, and entering text in input fields within the frames.

Starting URL: https://demo.automationtesting.in/Register.html

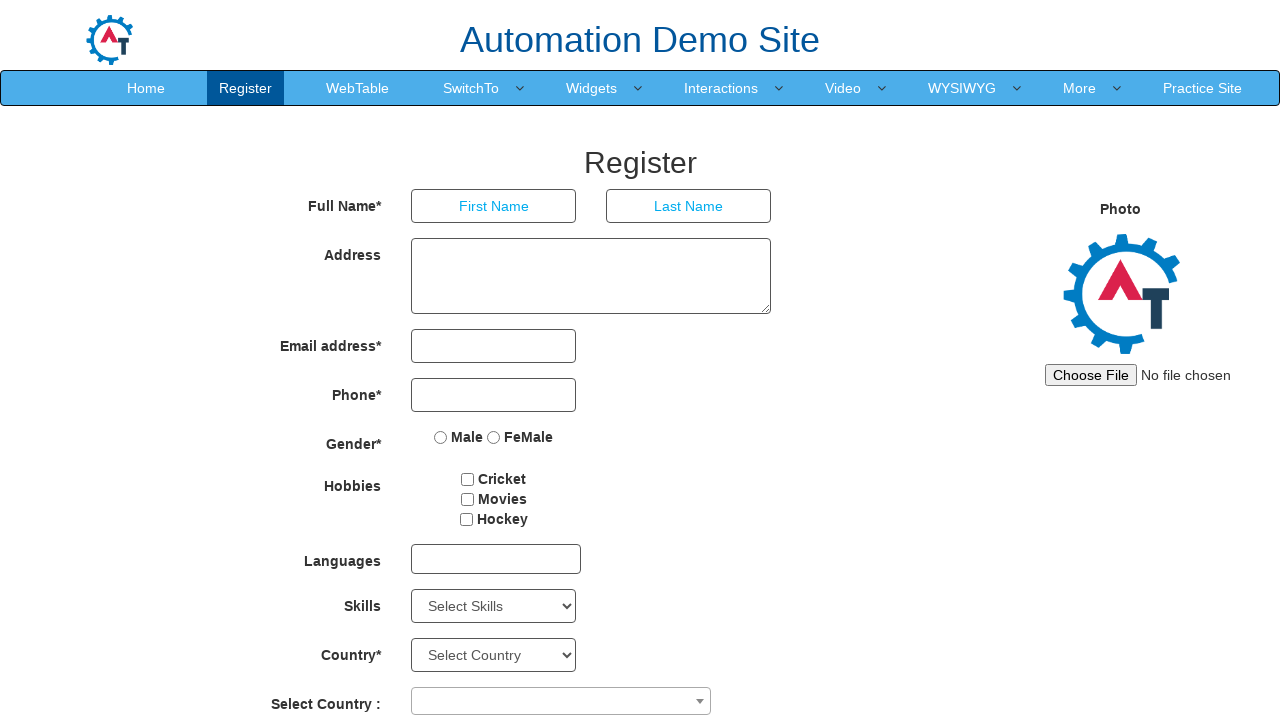

Clicked on 'SwitchTo' menu item at (471, 88) on xpath=(//*[@href='SwitchTo.html'])[1]
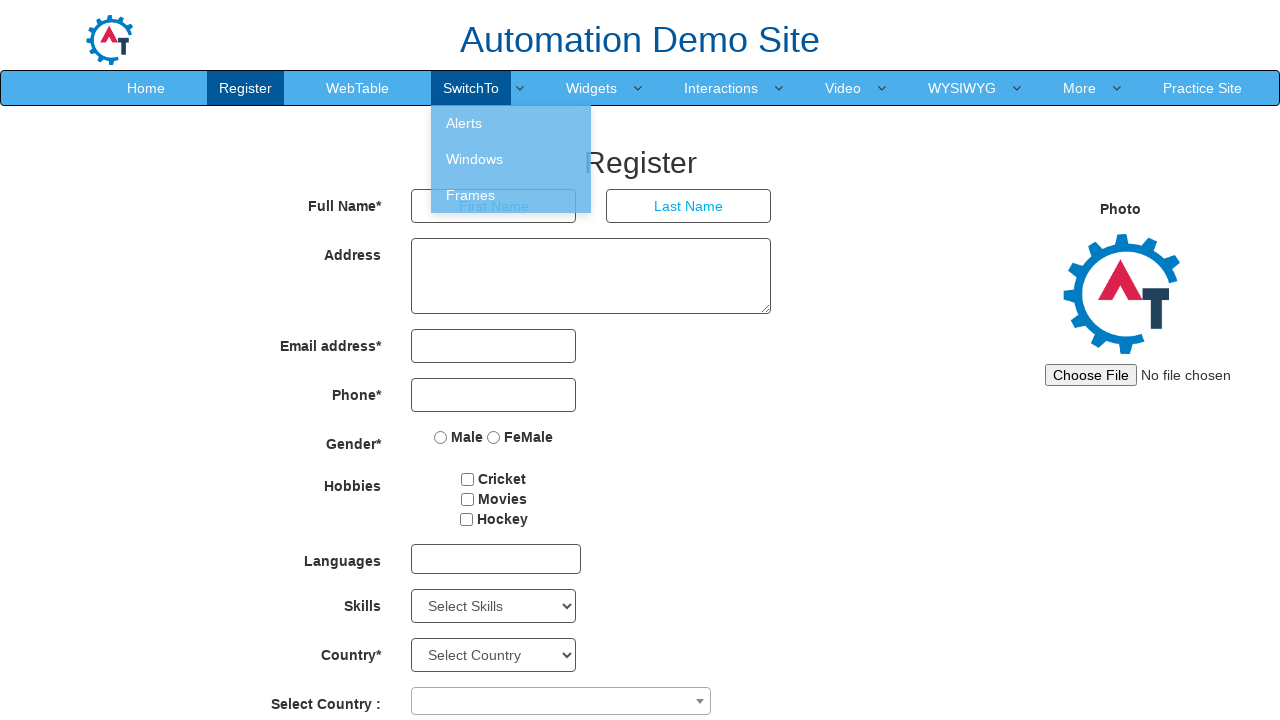

Clicked on 'Frames' submenu item at (511, 195) on xpath=//*[@href='Frames.html']
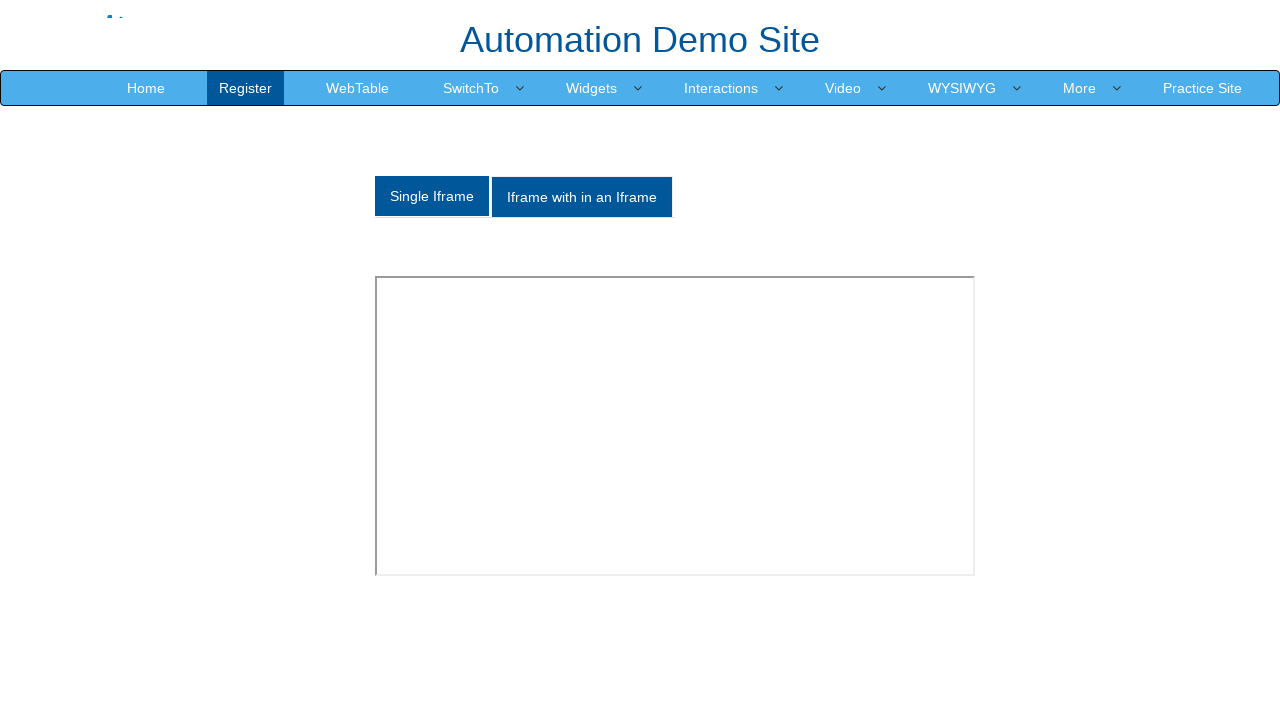

Waited 500ms for page to load
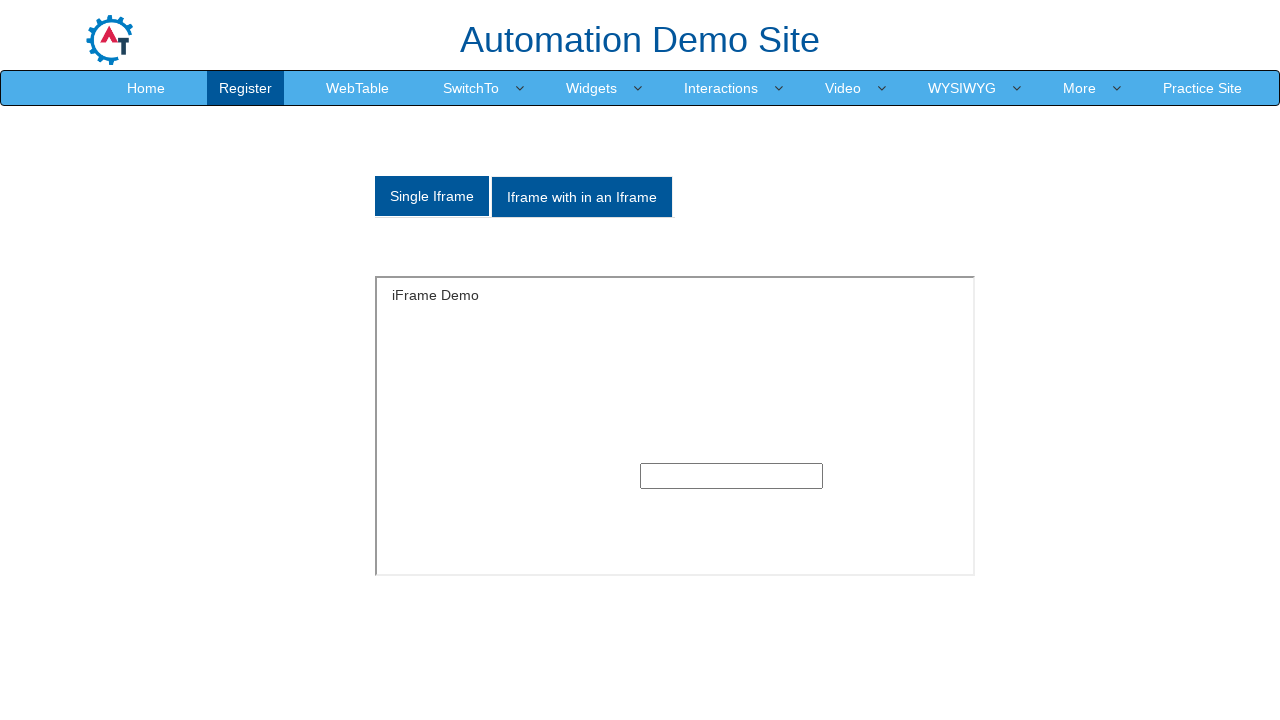

Clicked on second tab to view nested iframe at (582, 197) on xpath=(//*[@data-toggle='tab'])[2]
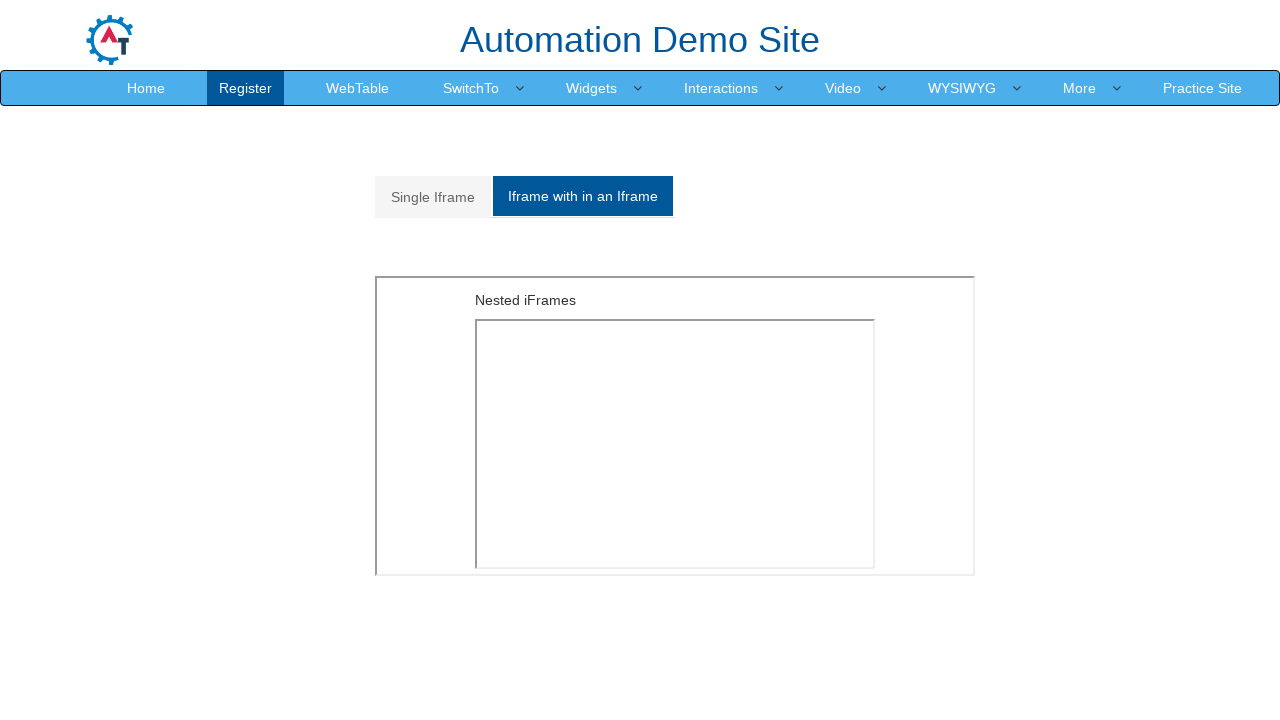

Waited 500ms for nested iframe tab to load
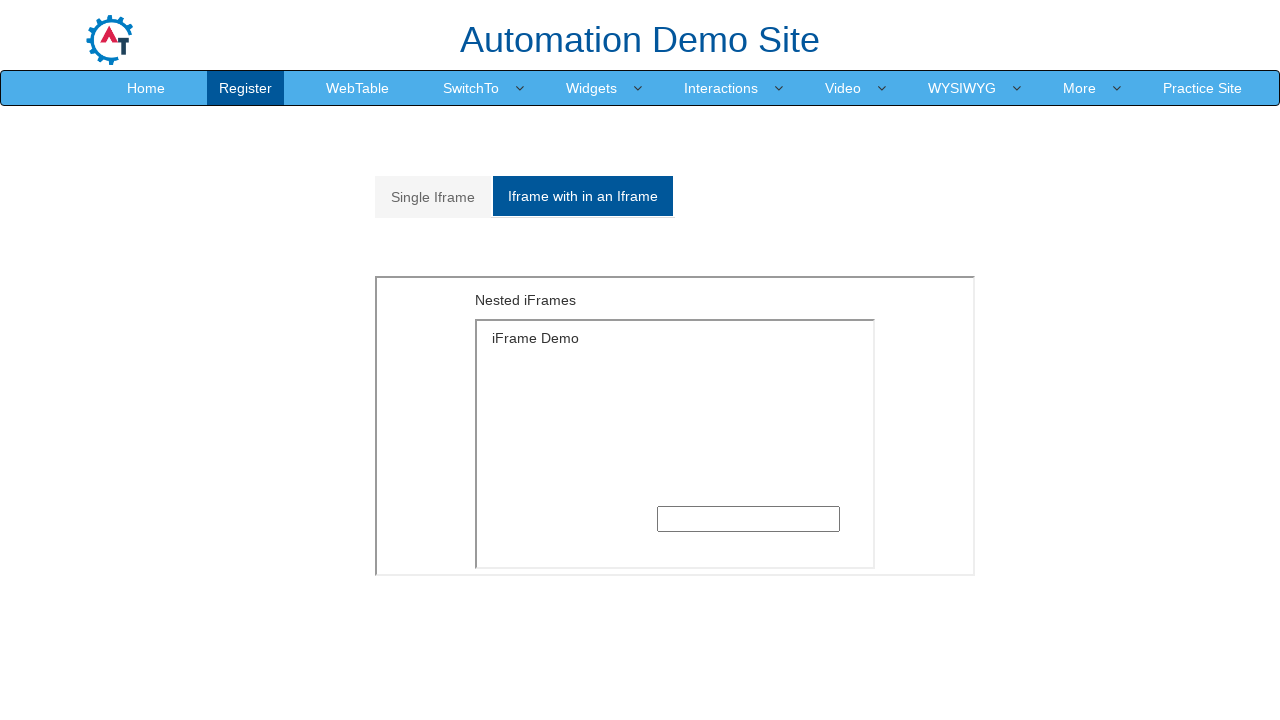

Located and switched to outer iframe
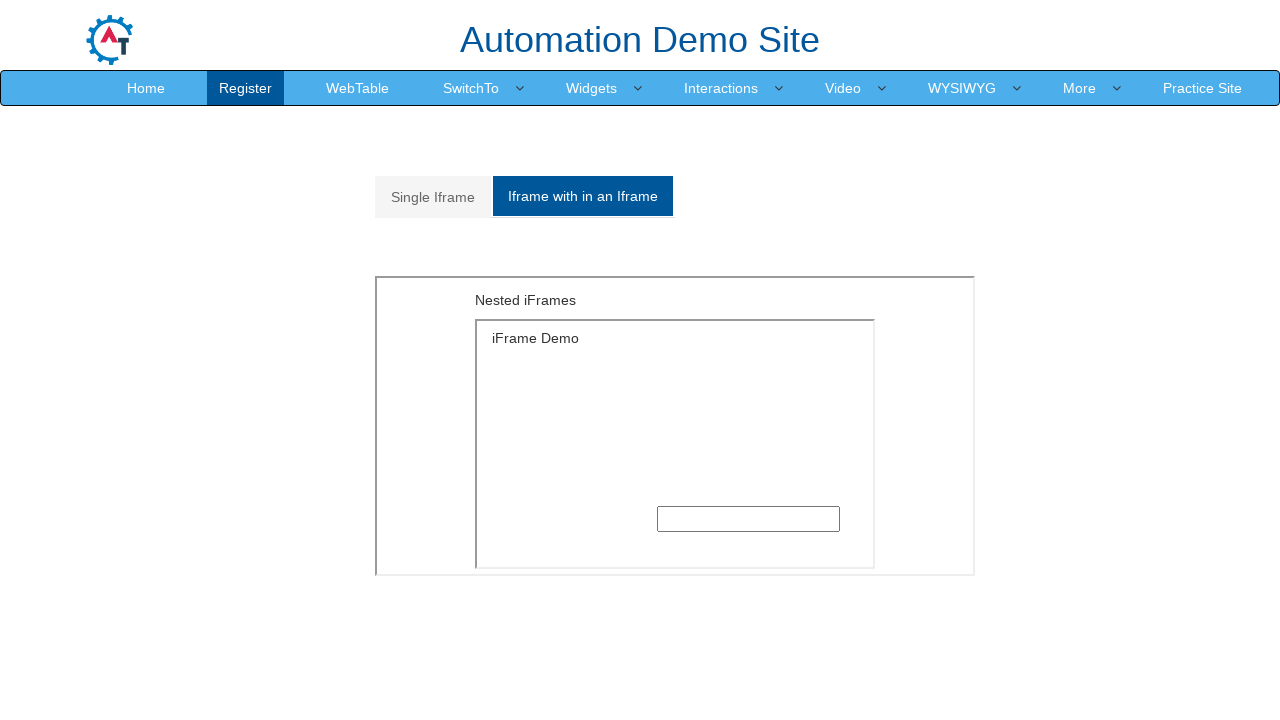

Located and switched to inner iframe within outer iframe
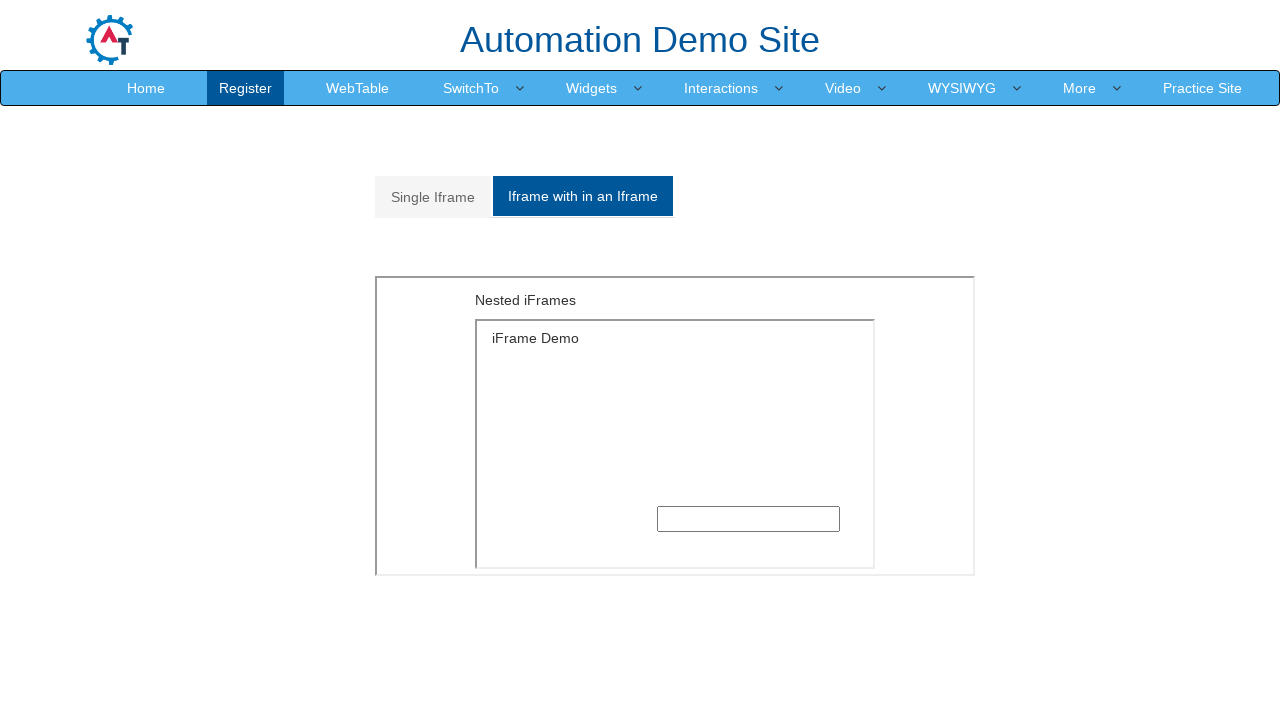

Entered '1235' in text input field within nested iframe on xpath=//*[@style='float: left;height: 300px;width:600px'] >> internal:control=en
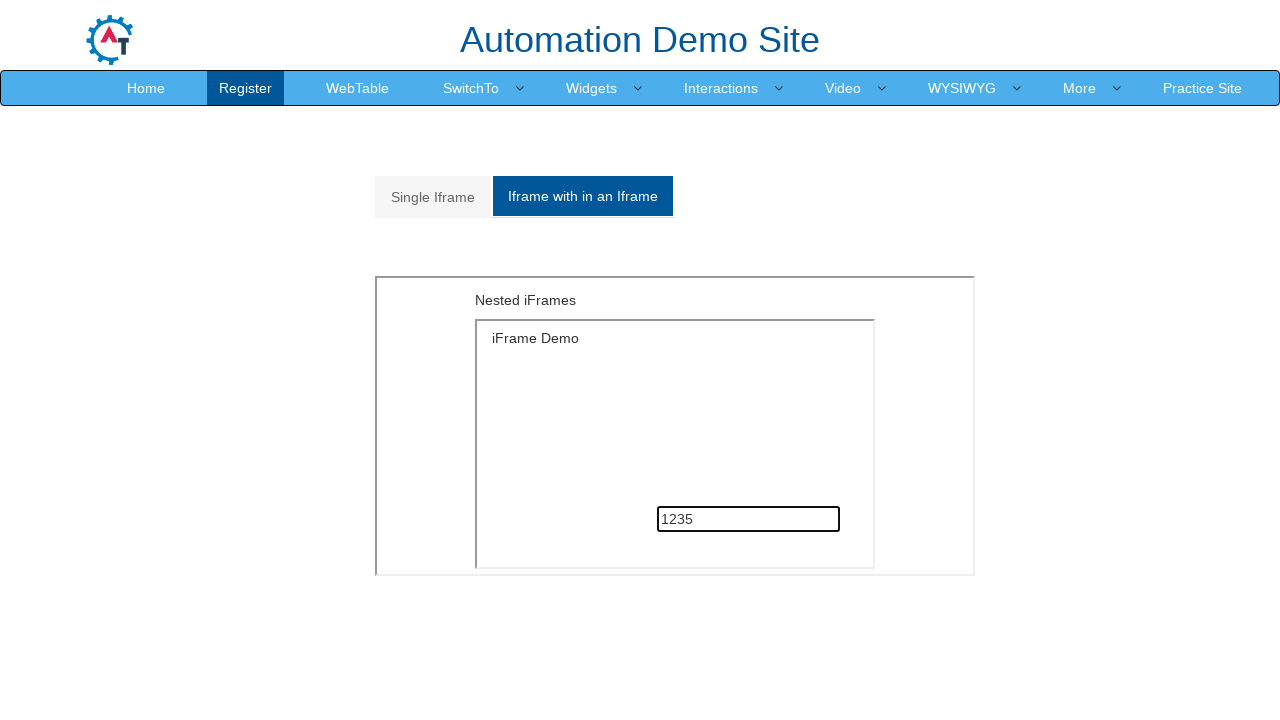

Waited 1000ms before switching to single iframe tab
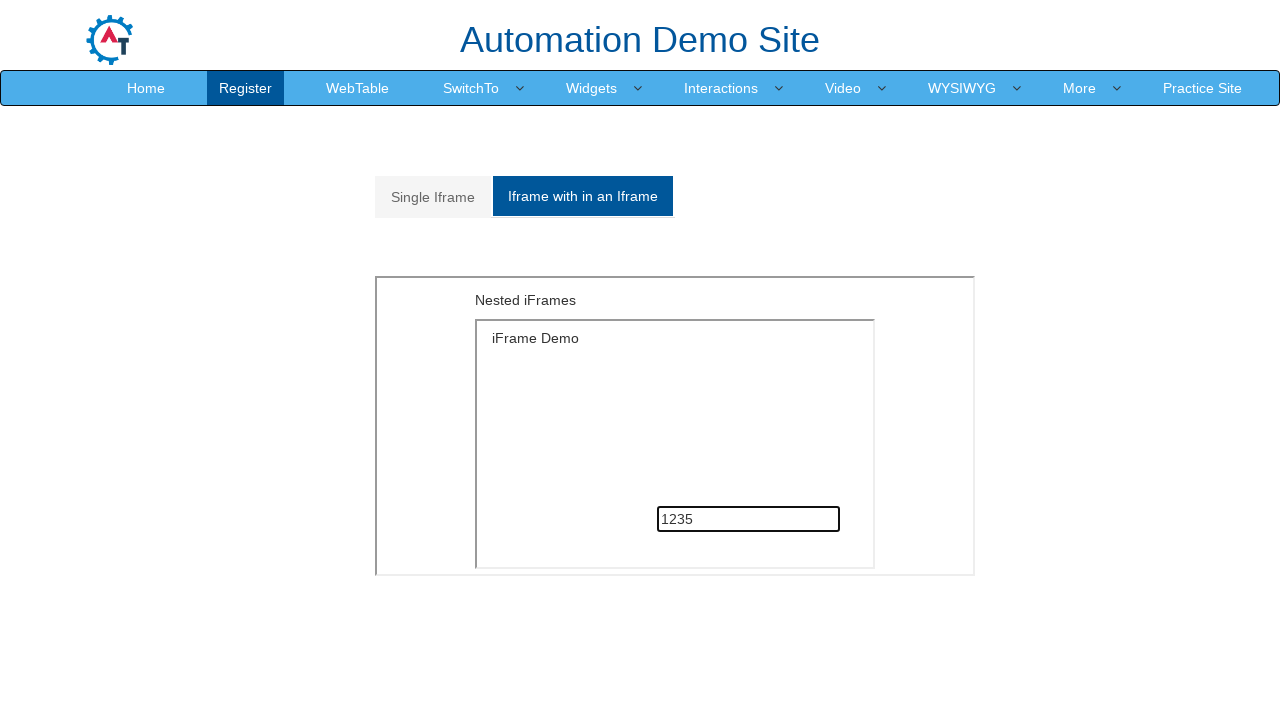

Clicked on first tab to view single iframe at (433, 197) on xpath=(//*[@data-toggle='tab'])[1]
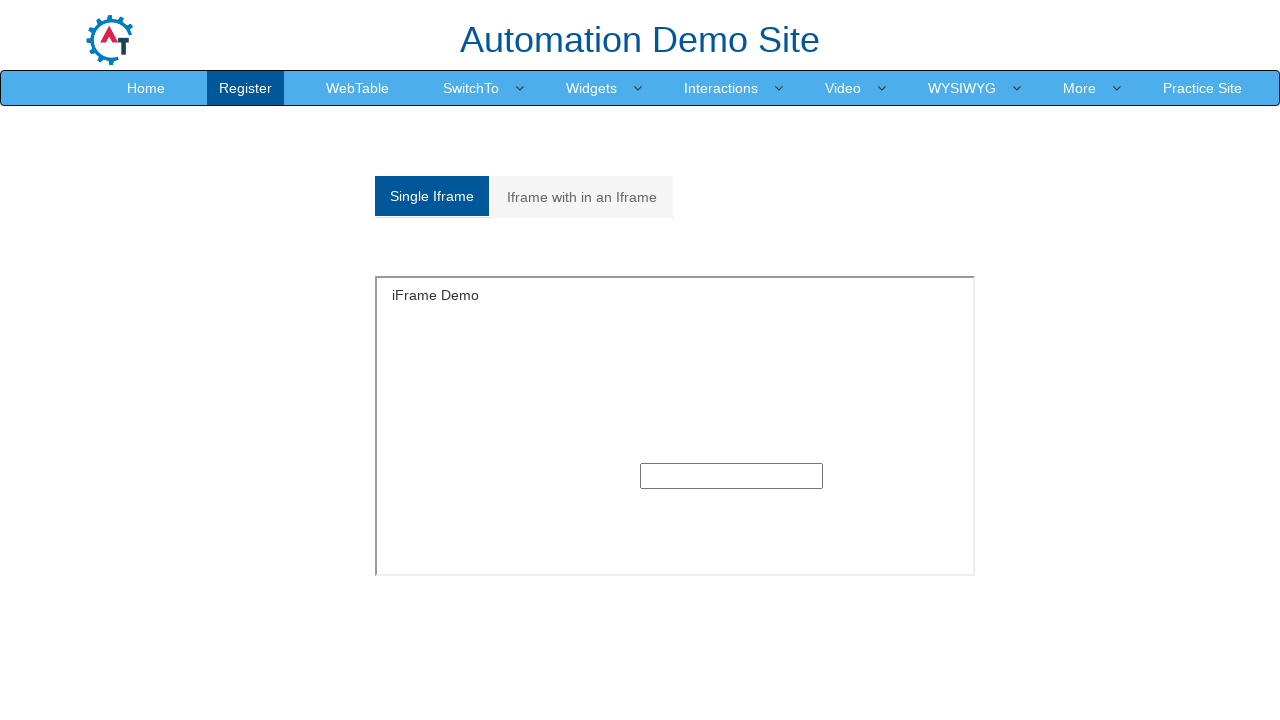

Located and switched to single iframe
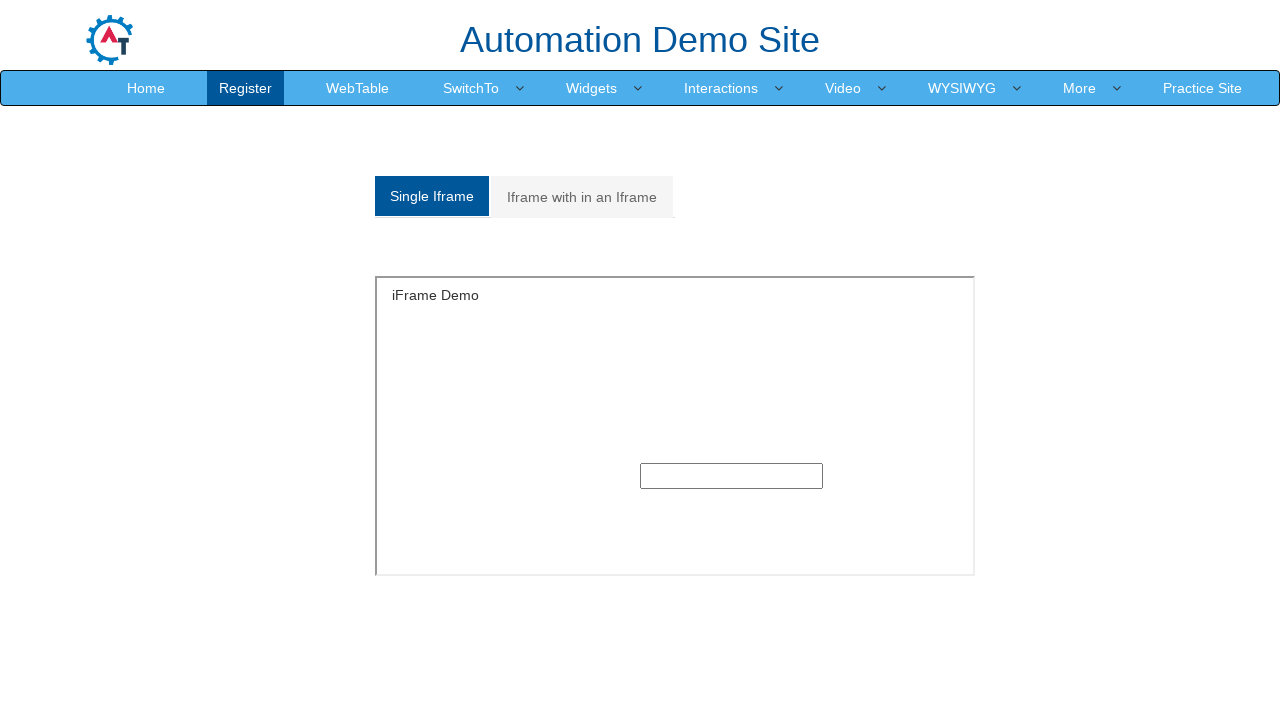

Entered '456789' in text input field within single iframe on [name='SingleFrame'] >> internal:control=enter-frame >> xpath=//*[@type='text']
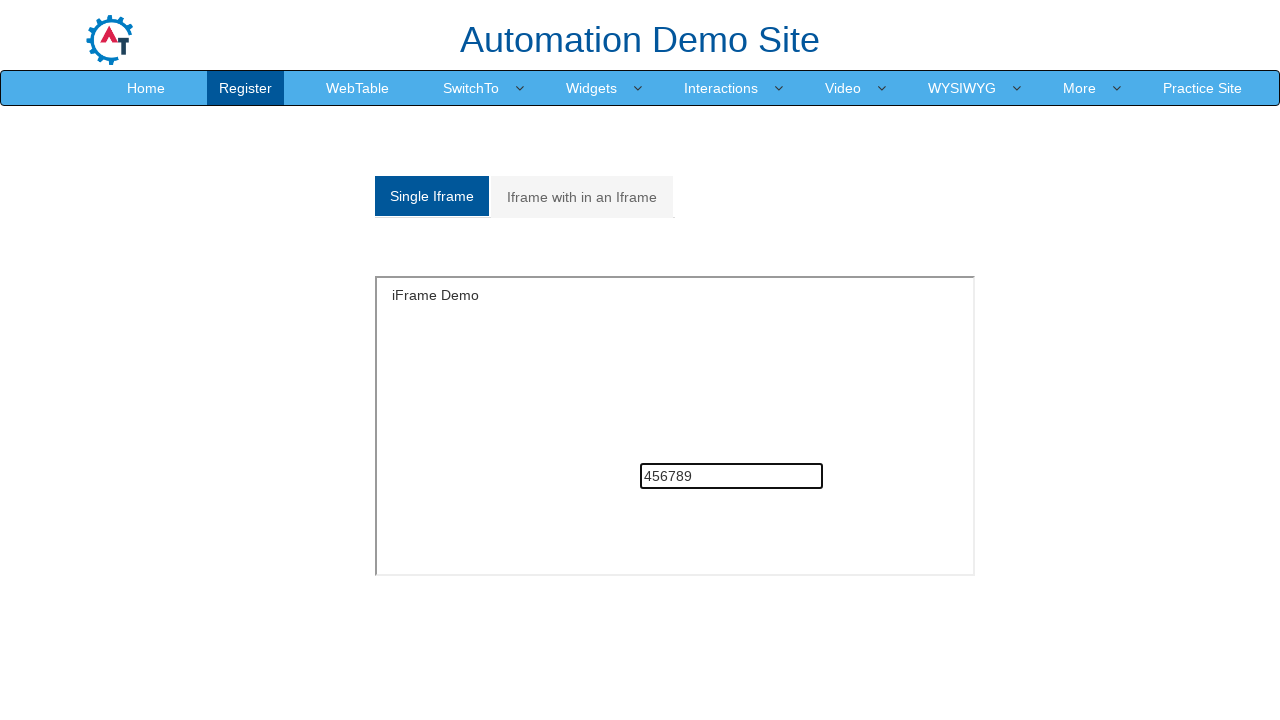

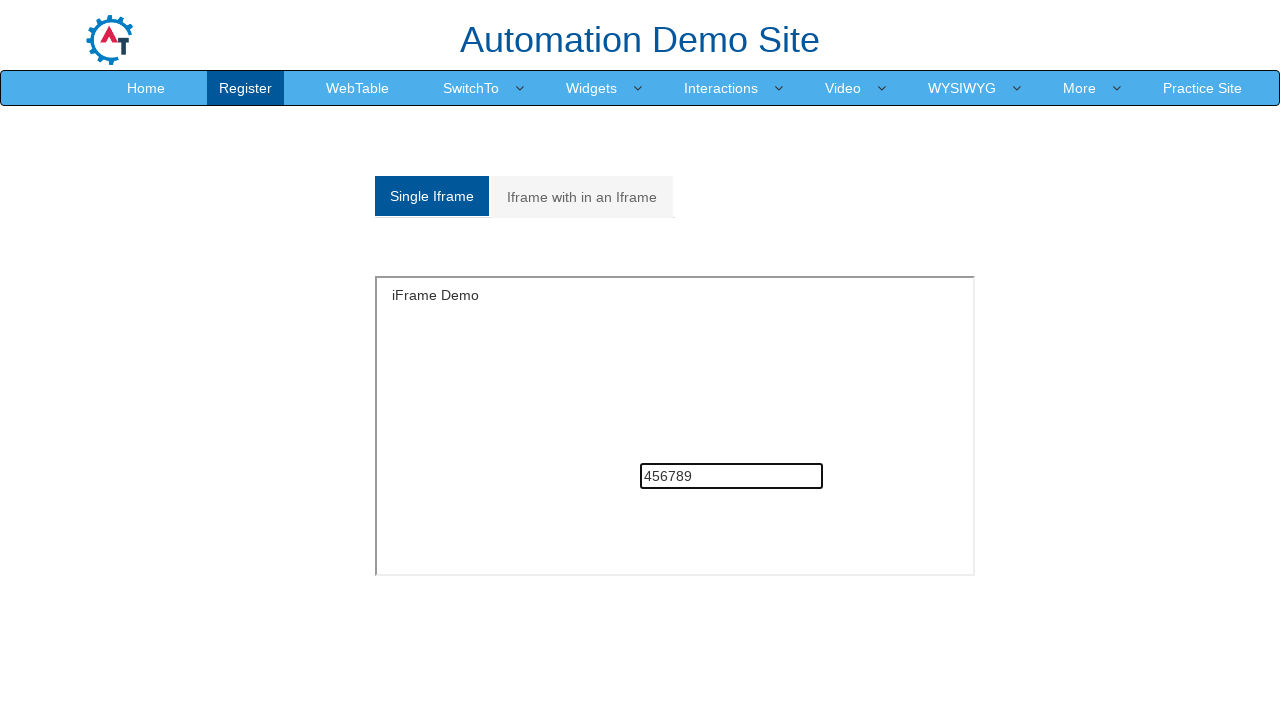